Tests form interaction by filling username field and simulating keyboard/mouse events including Enter key press and mouse wheel scrolling

Starting URL: https://testpages.eviltester.com/styled/basic-html-form-test.html

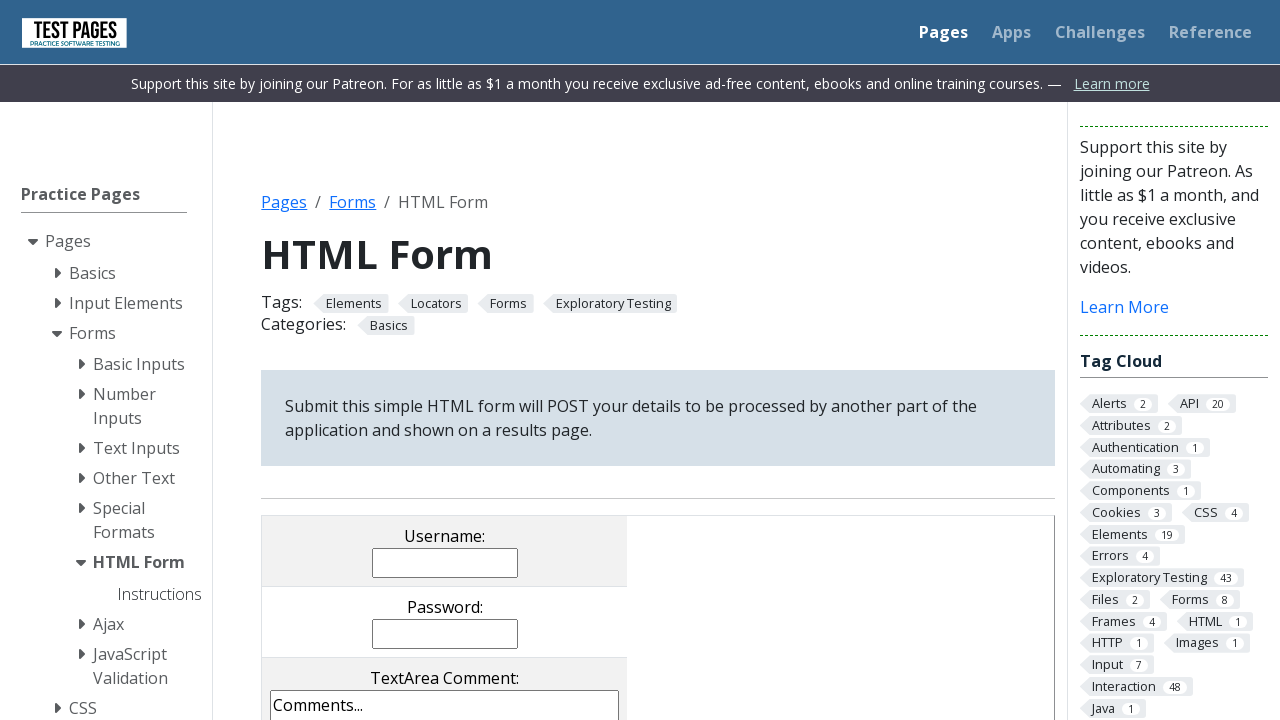

Filled username field with 'Ahmet' on input[name='username']
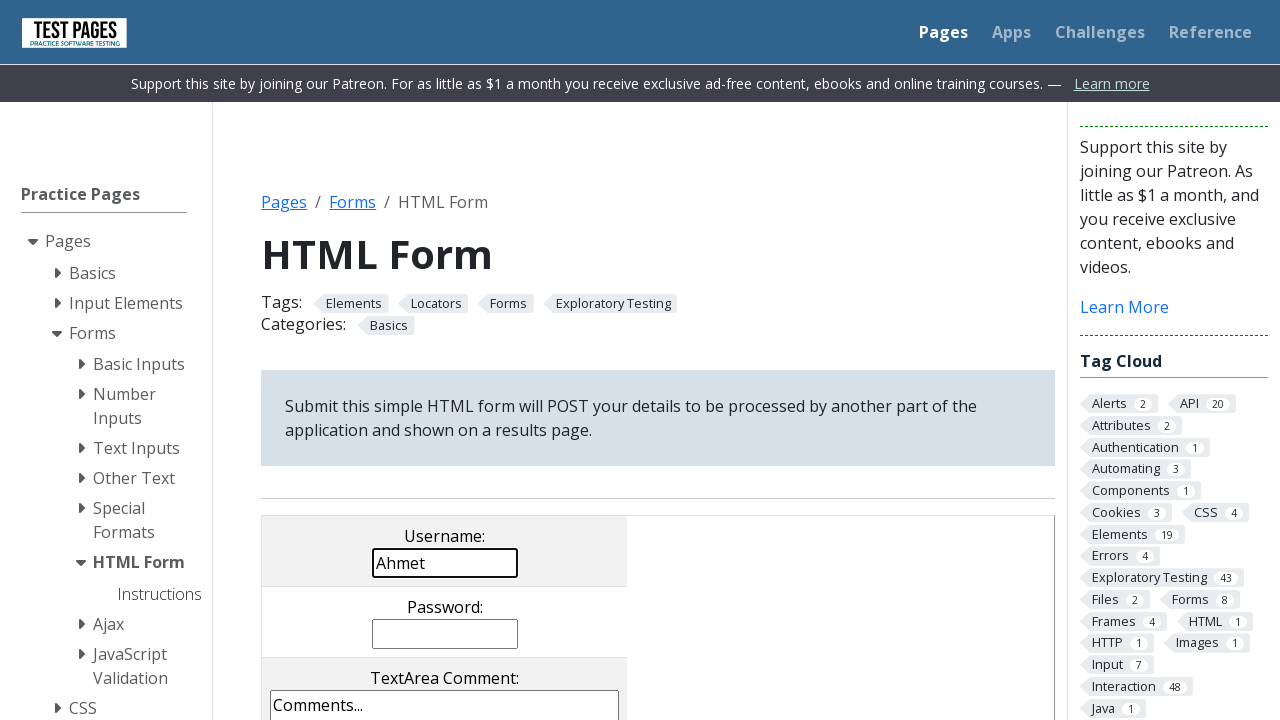

Pressed Enter key to submit form
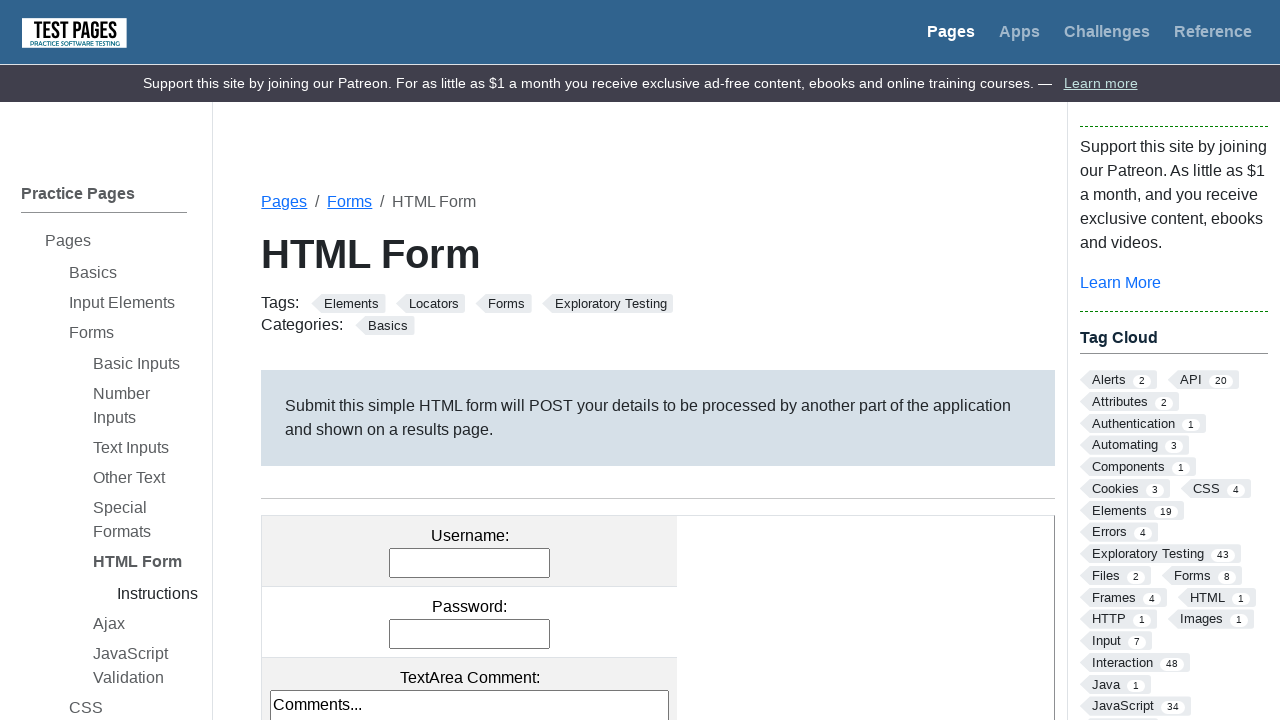

Scrolled down the page by 300 pixels
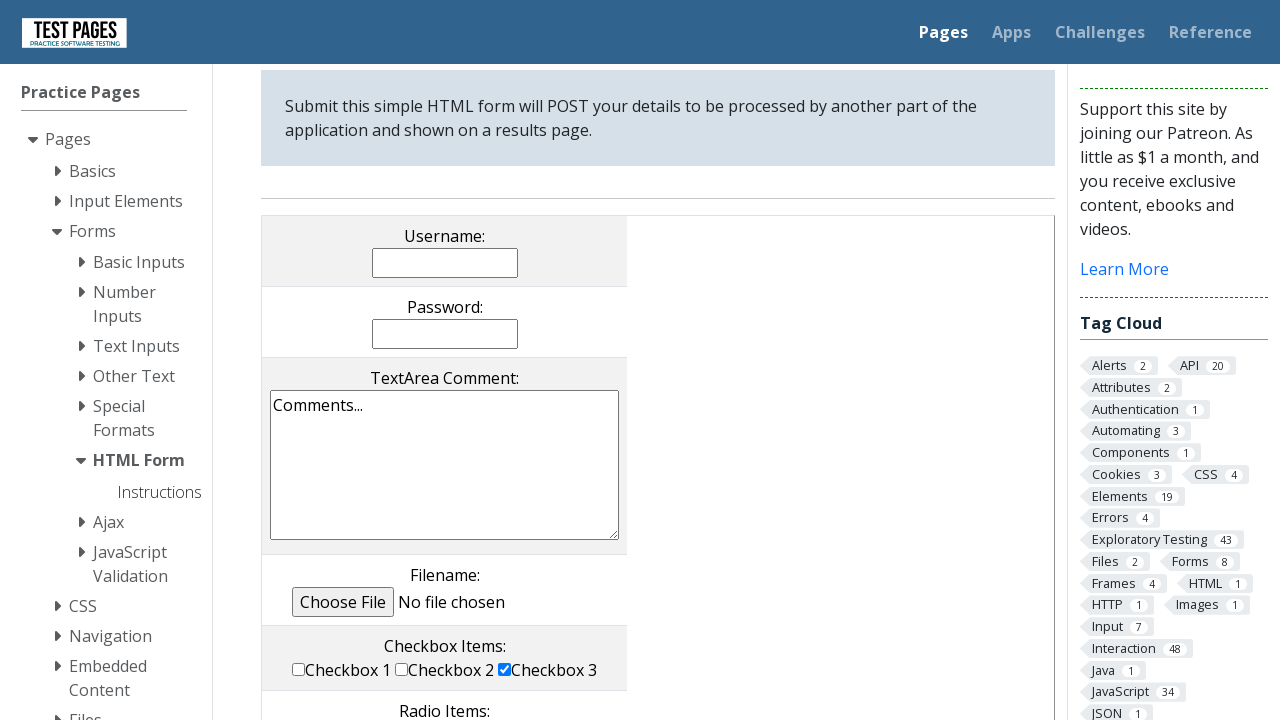

Waited for 3 seconds
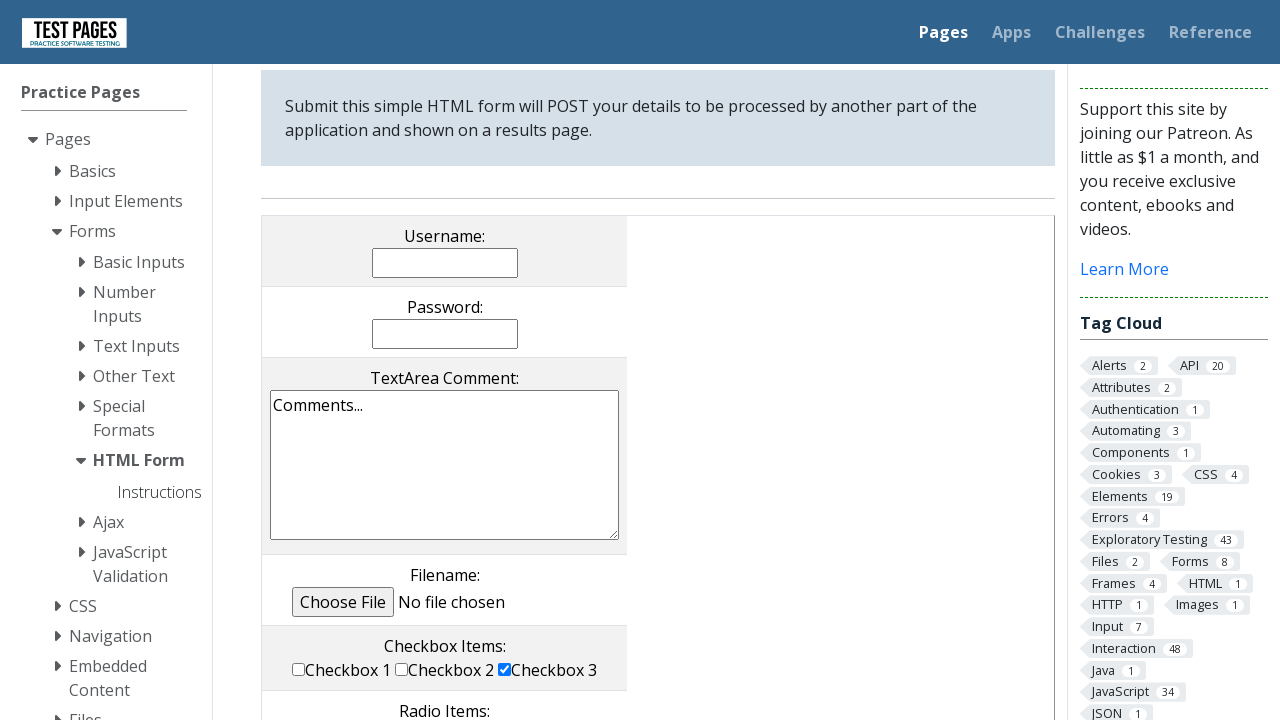

Scrolled back up the page by 300 pixels
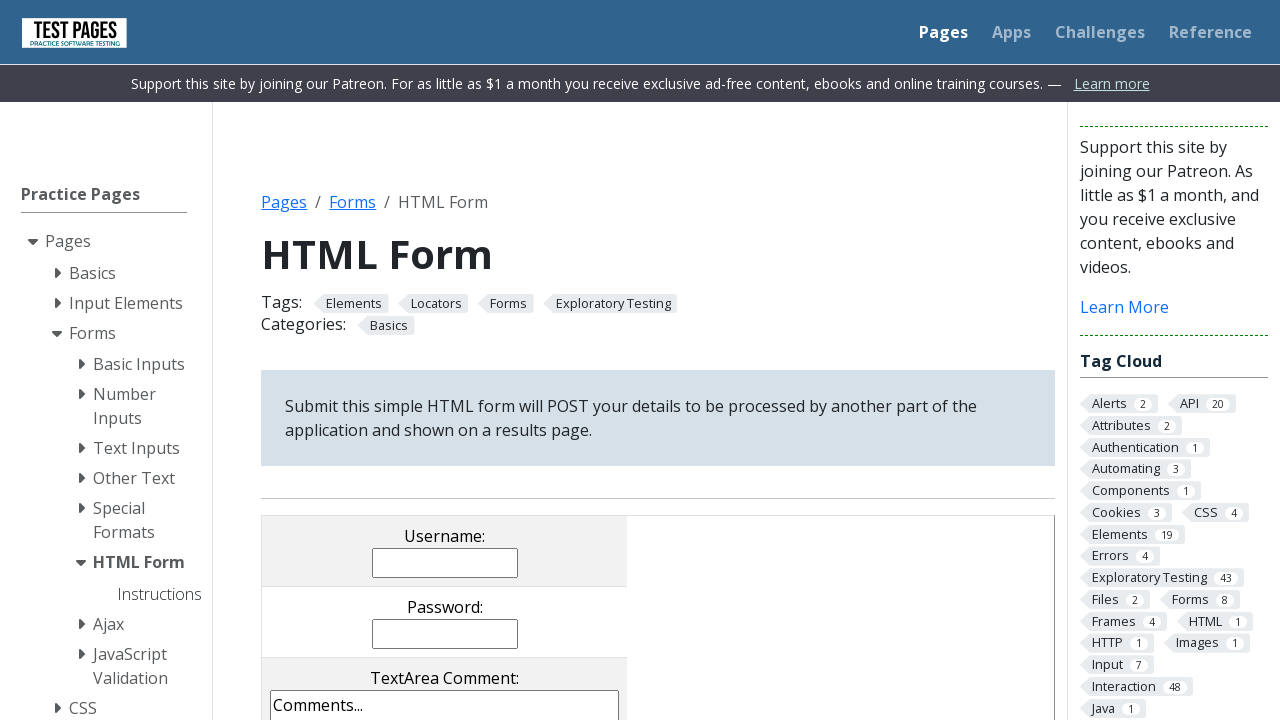

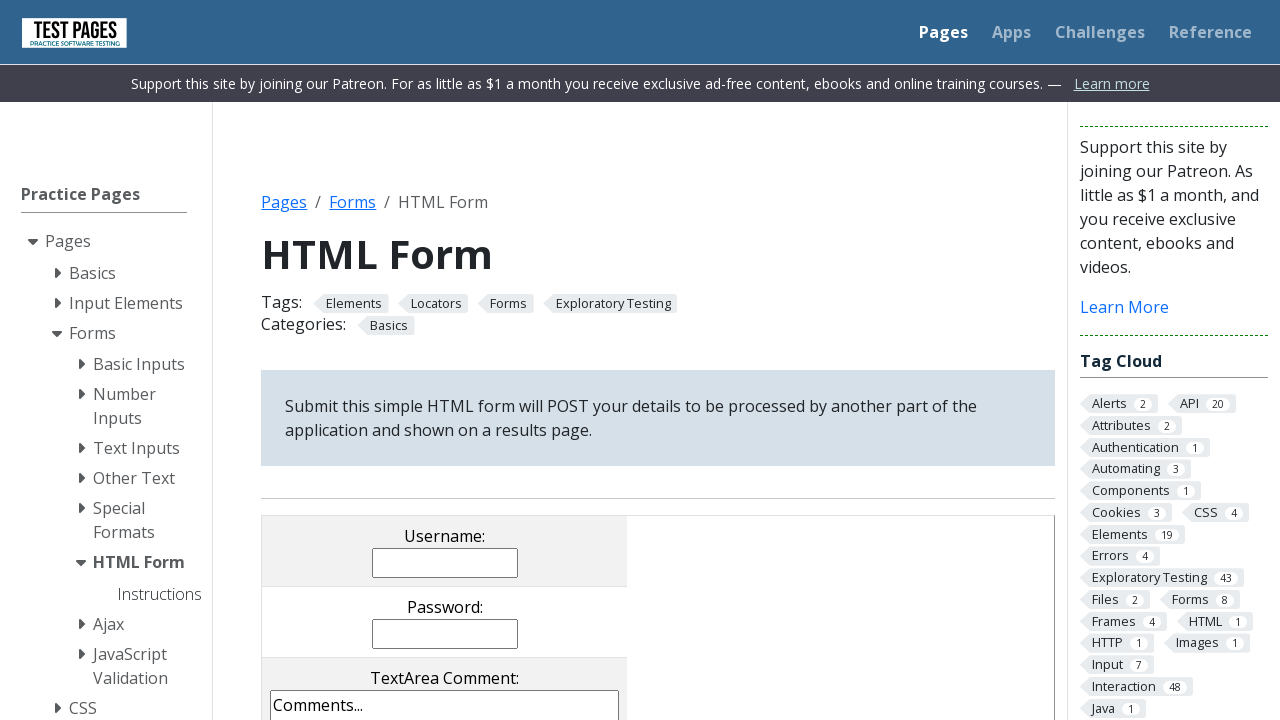